Navigates to the Selenium website and clicks on a link that contains specific class attributes related to webdriver, ide, or grid

Starting URL: https://www.selenium.dev/

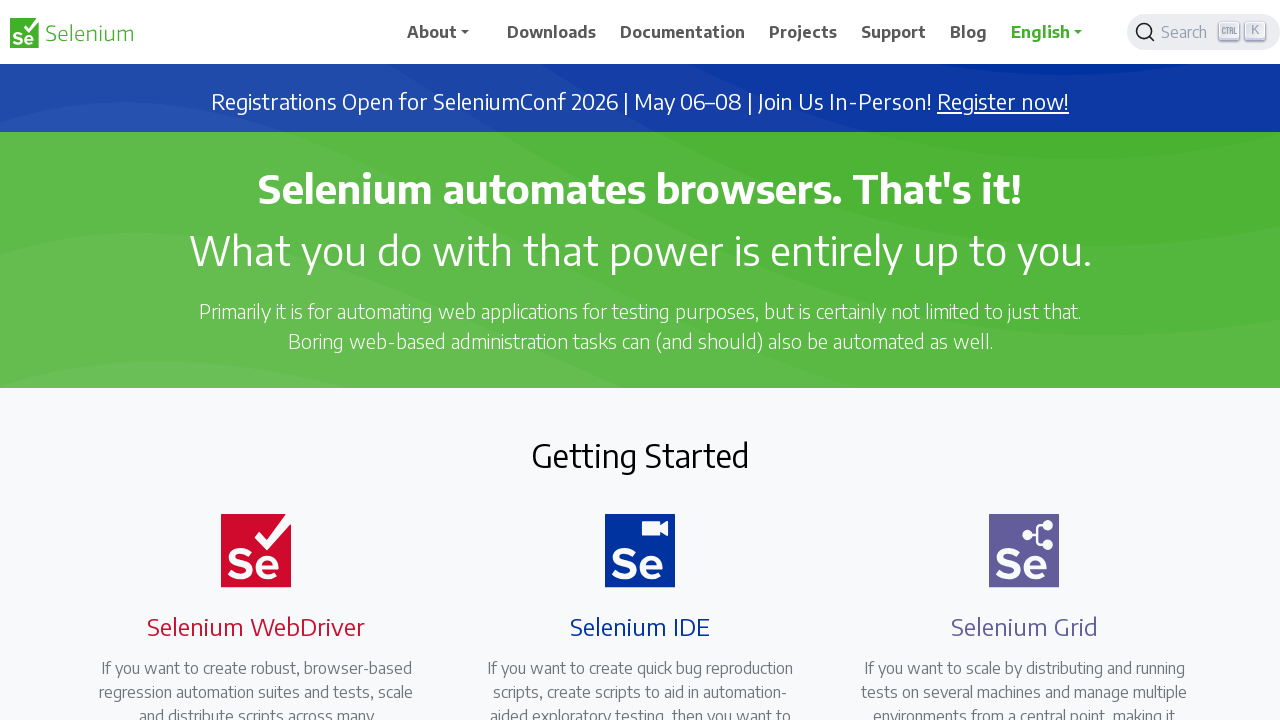

Navigated to Selenium website
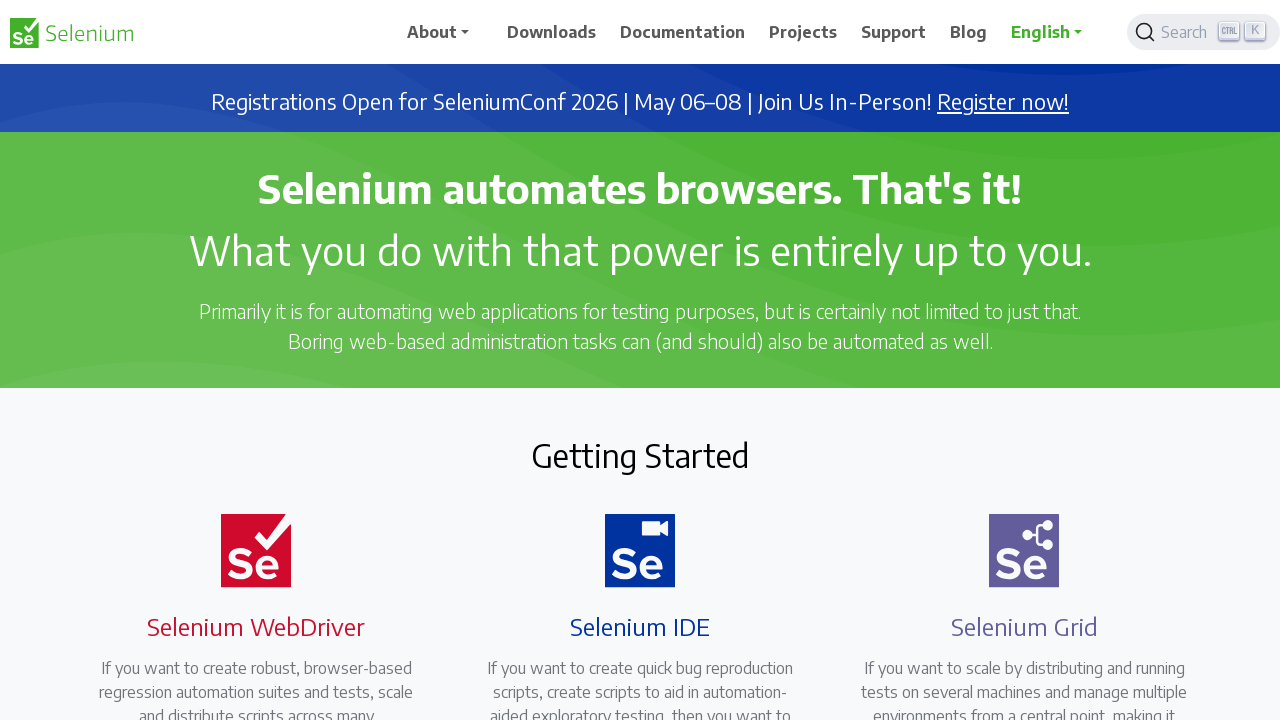

Clicked on link with class containing 'webdriver', 'ide', or 'grid' at (244, 360) on xpath=//a[contains(@class,'webdriver') or contains(@class,'ide') or contains(@cl
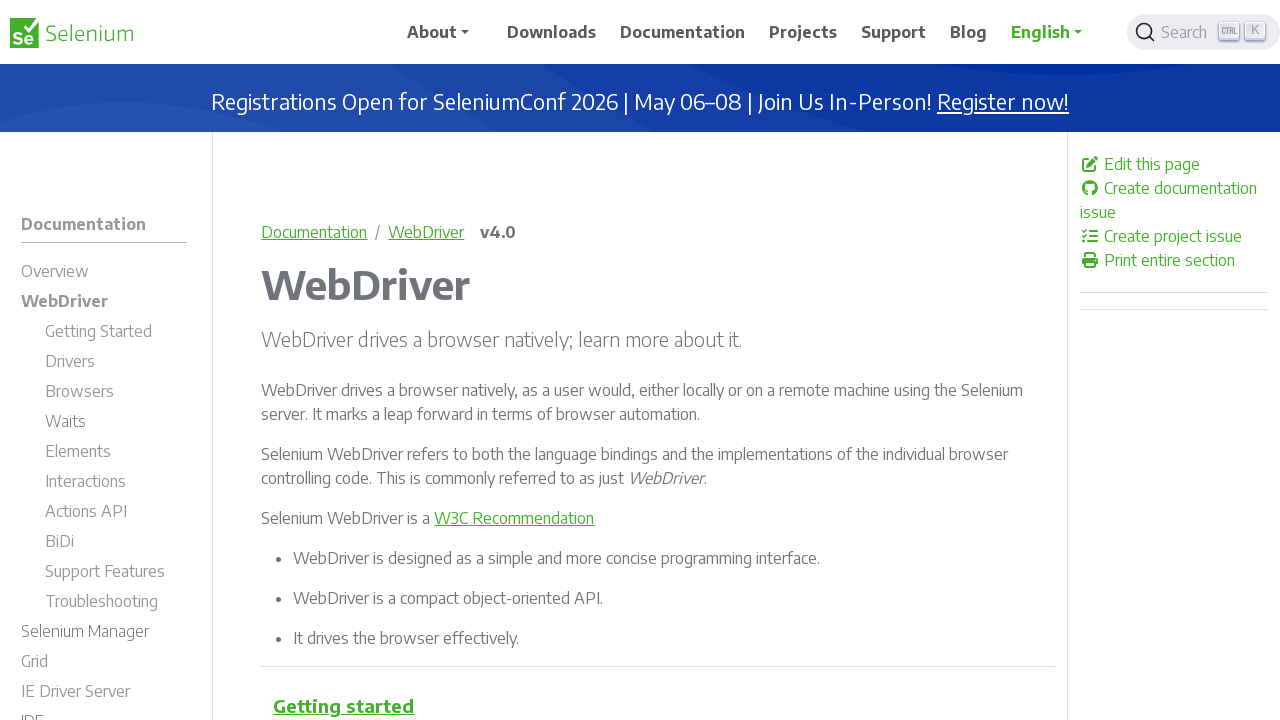

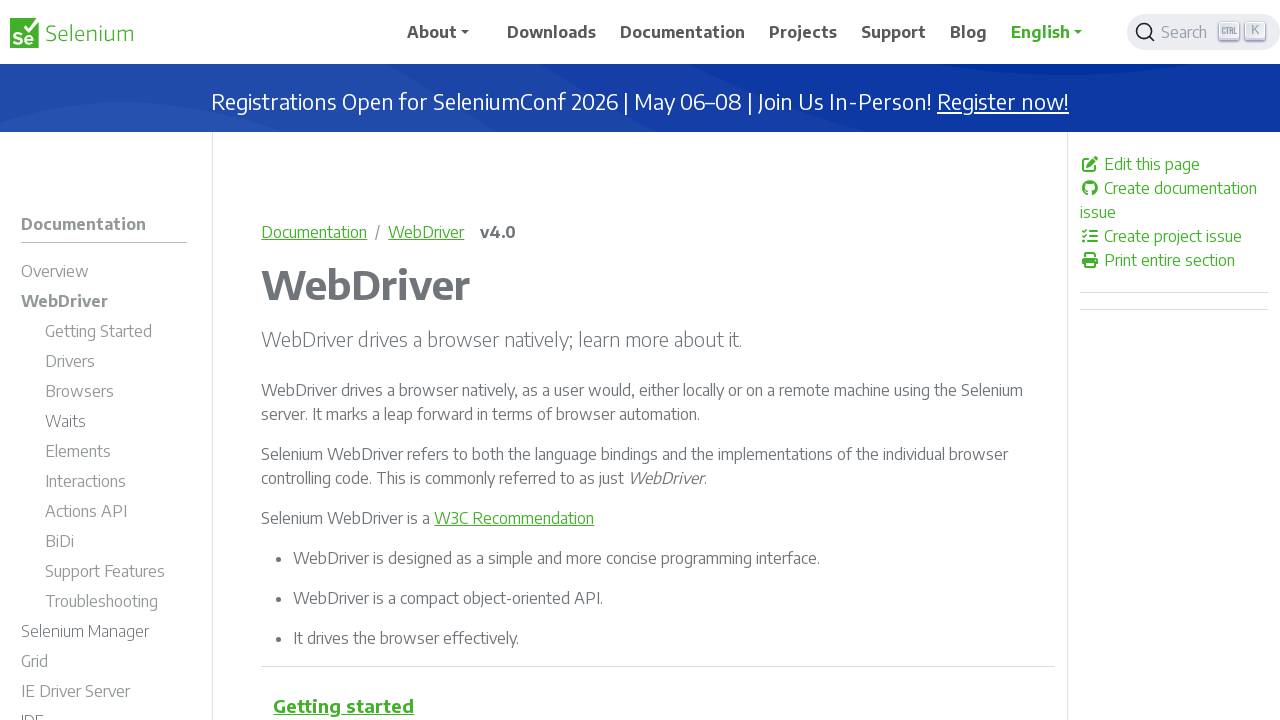